Tests window handling by clicking a button to open a new popup window, switching to it, maximizing it, closing it, and switching back to the parent window.

Starting URL: https://chandanachaitanya.github.io/selenium-practice-site/

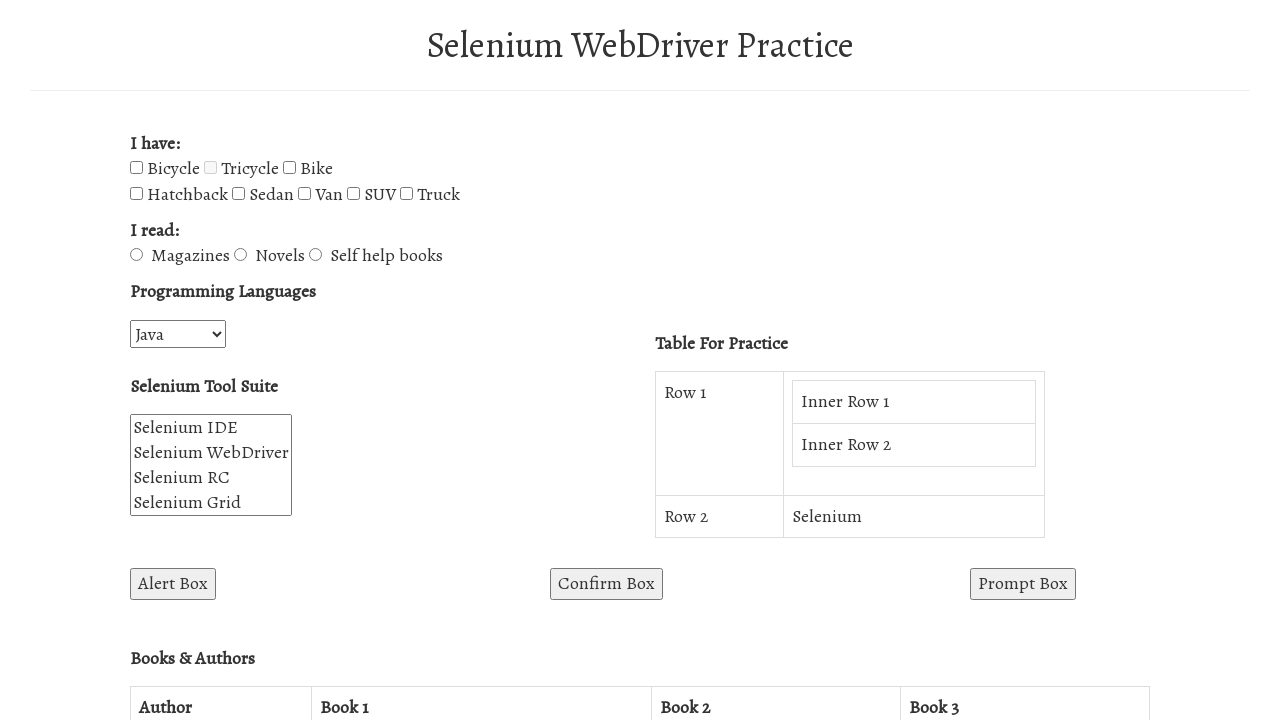

Captured reference to parent window
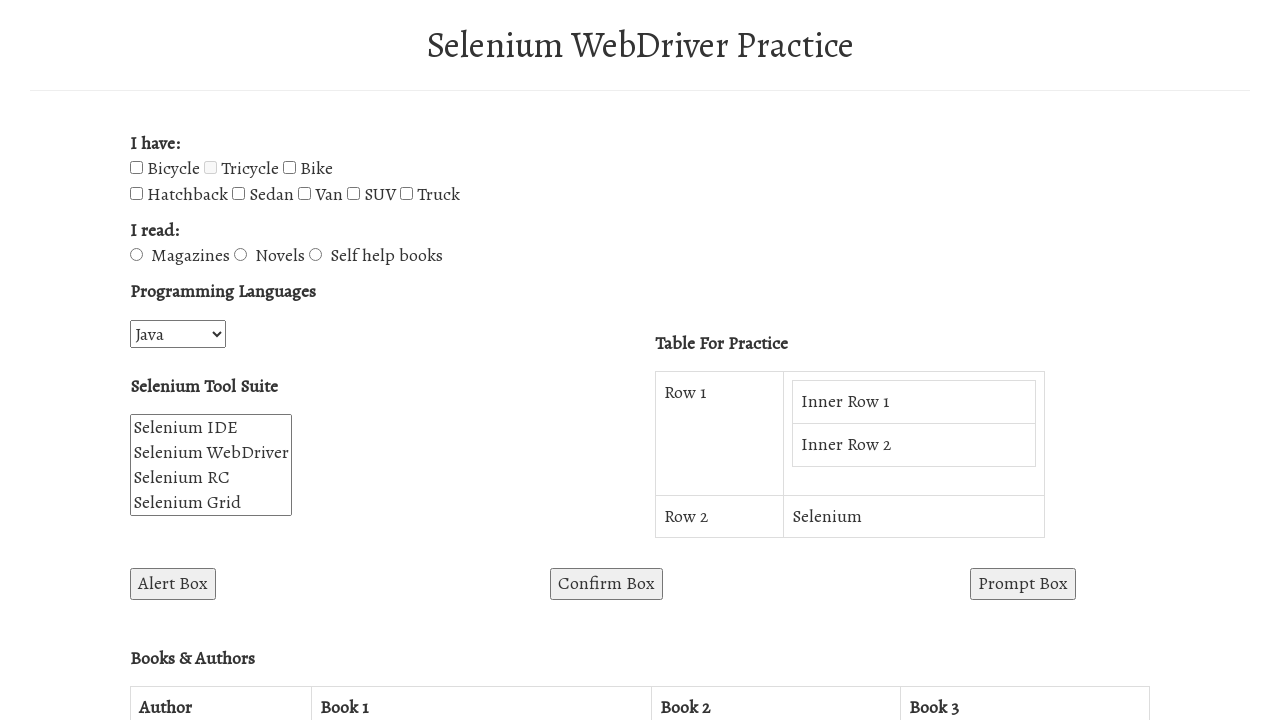

Clicked 'Click to open a small window!' button (id: win2) at (775, 360) on #win2
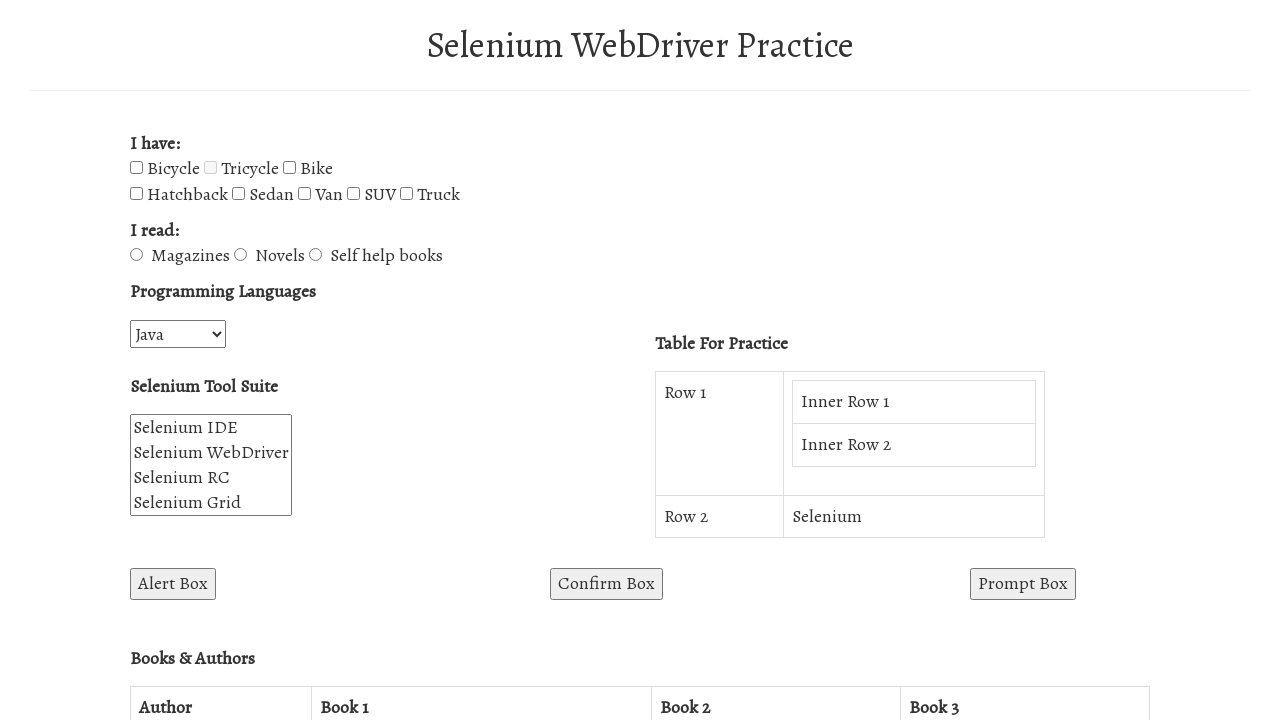

Captured reference to newly opened popup window
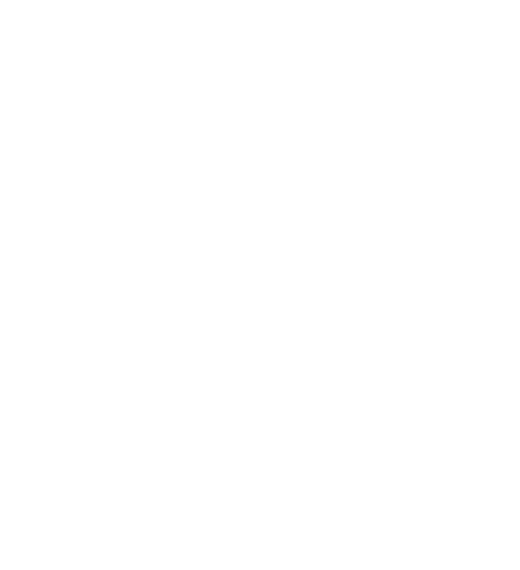

New popup window finished loading
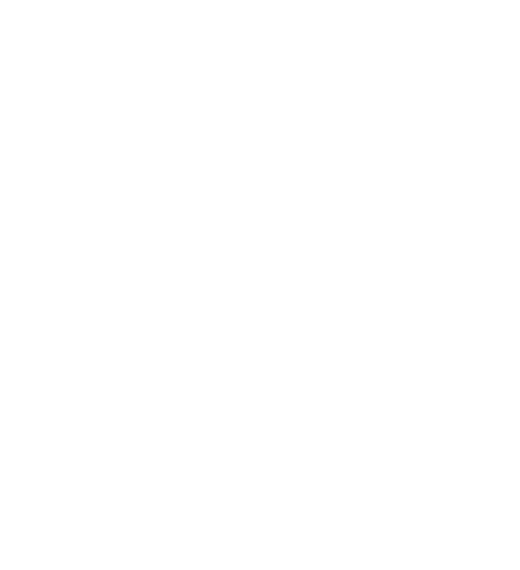

Retrieved new window title: 
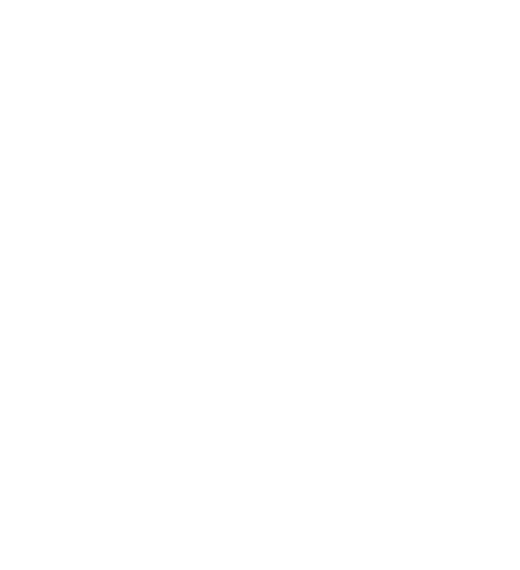

Maximized new popup window to 1920x1080
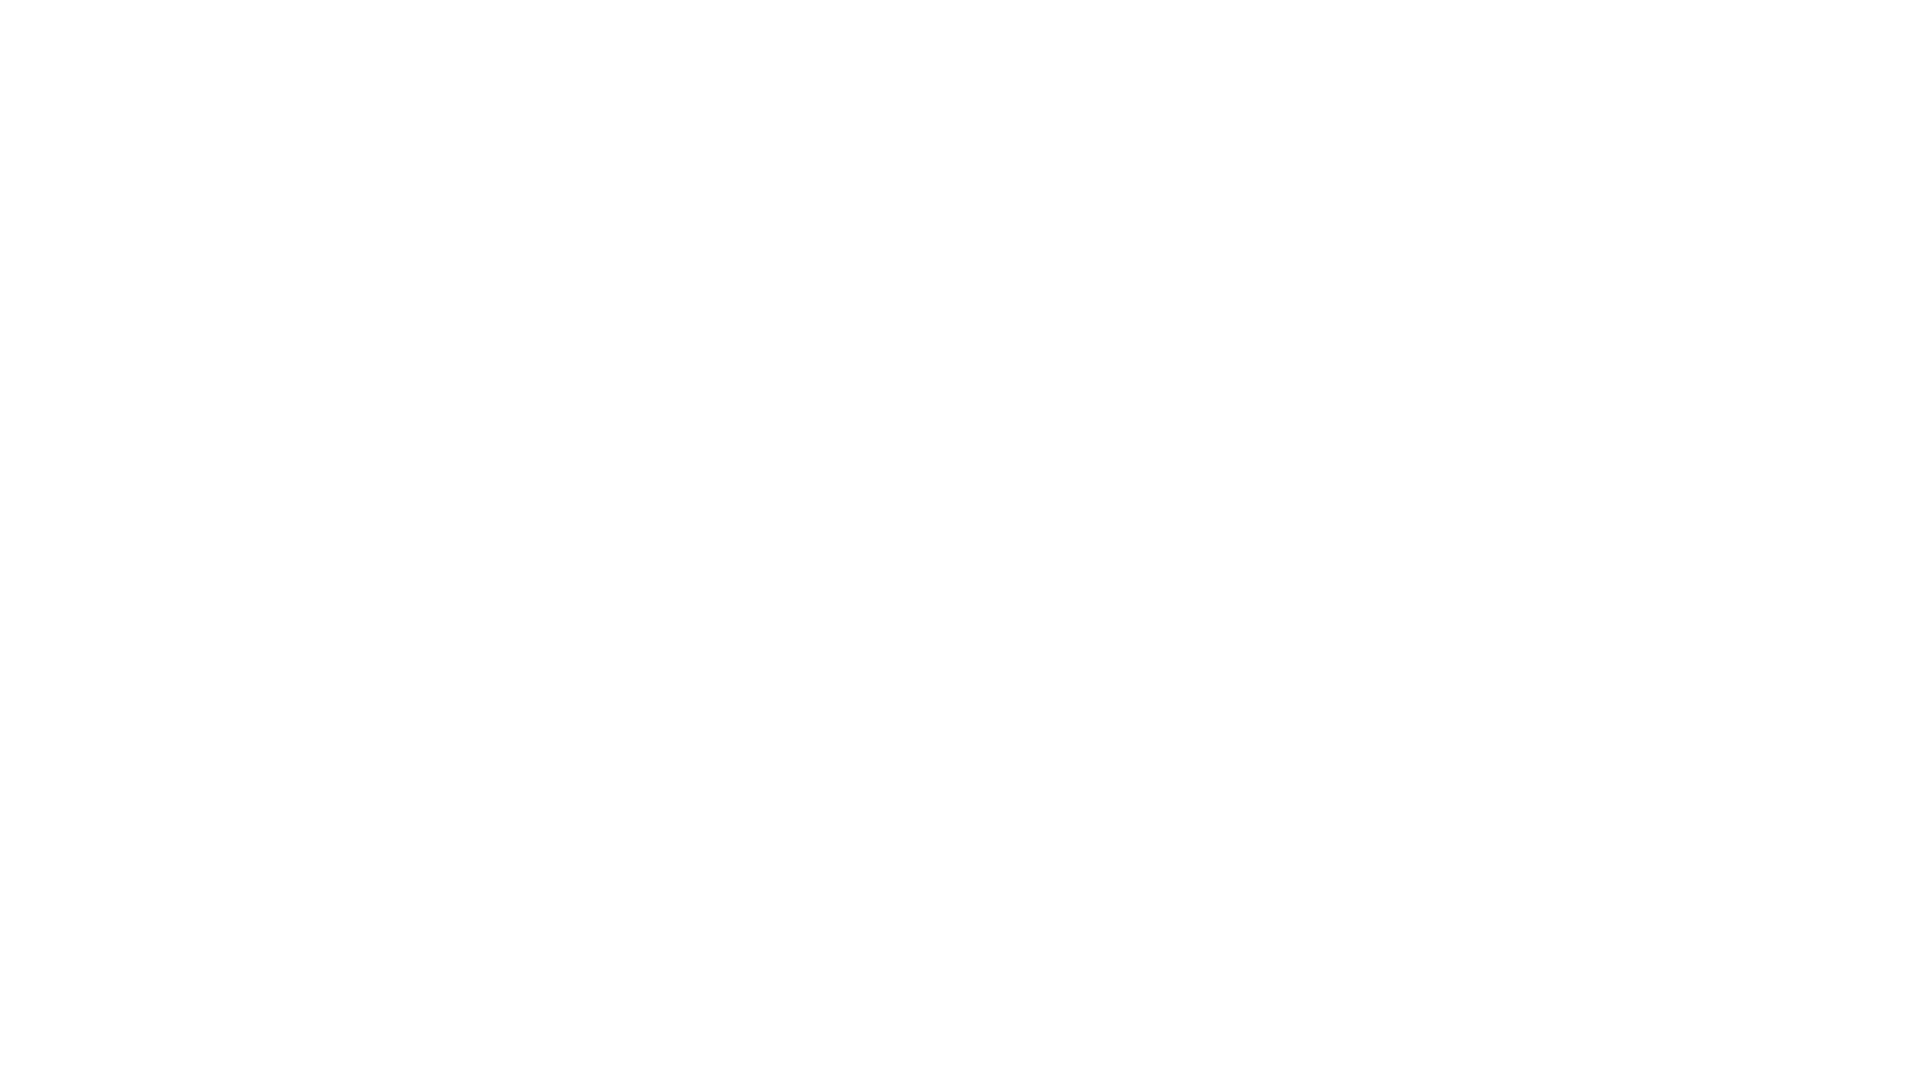

Closed the popup window
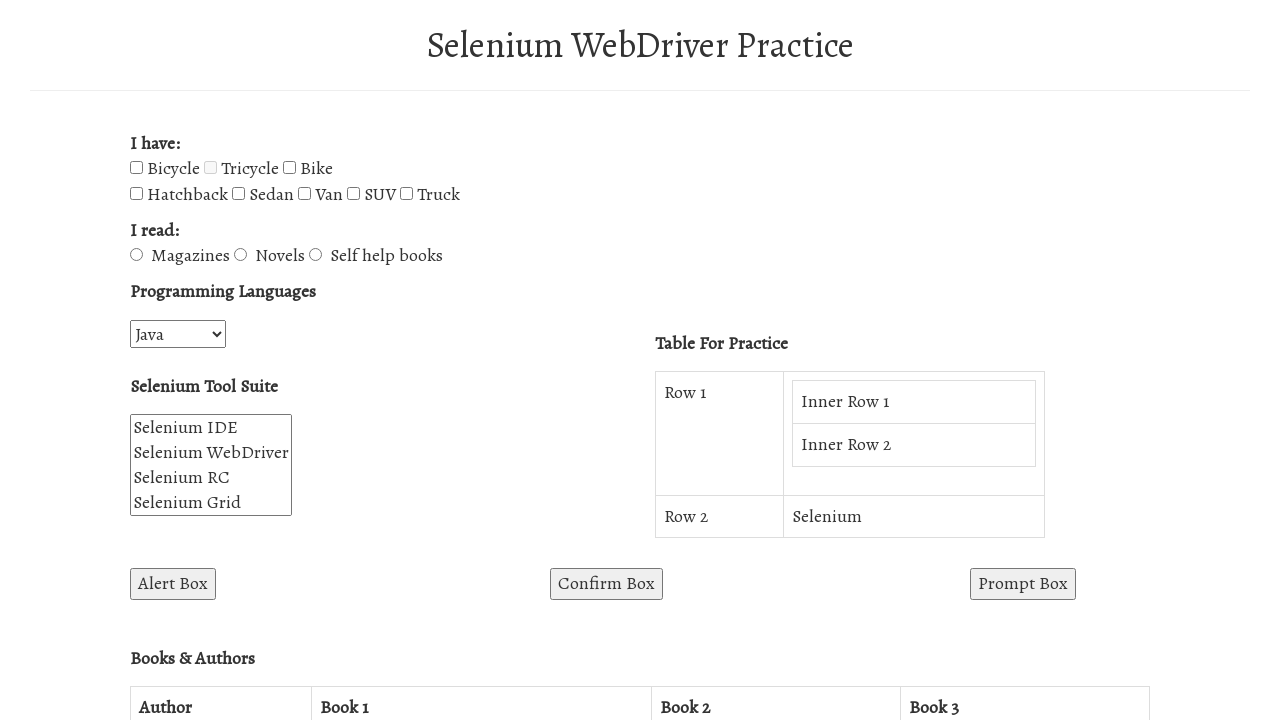

Confirmed focus returned to parent window at URL: https://chandanachaitanya.github.io/selenium-practice-site/?languages=Java&enterText=
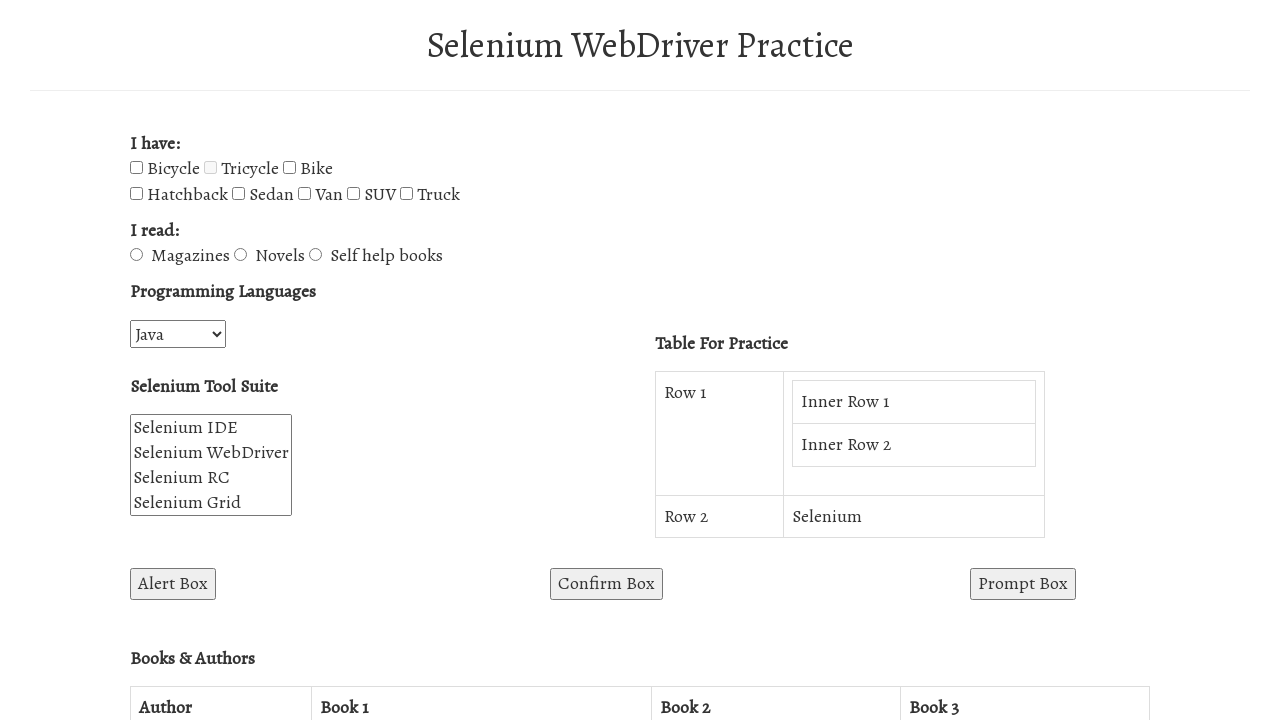

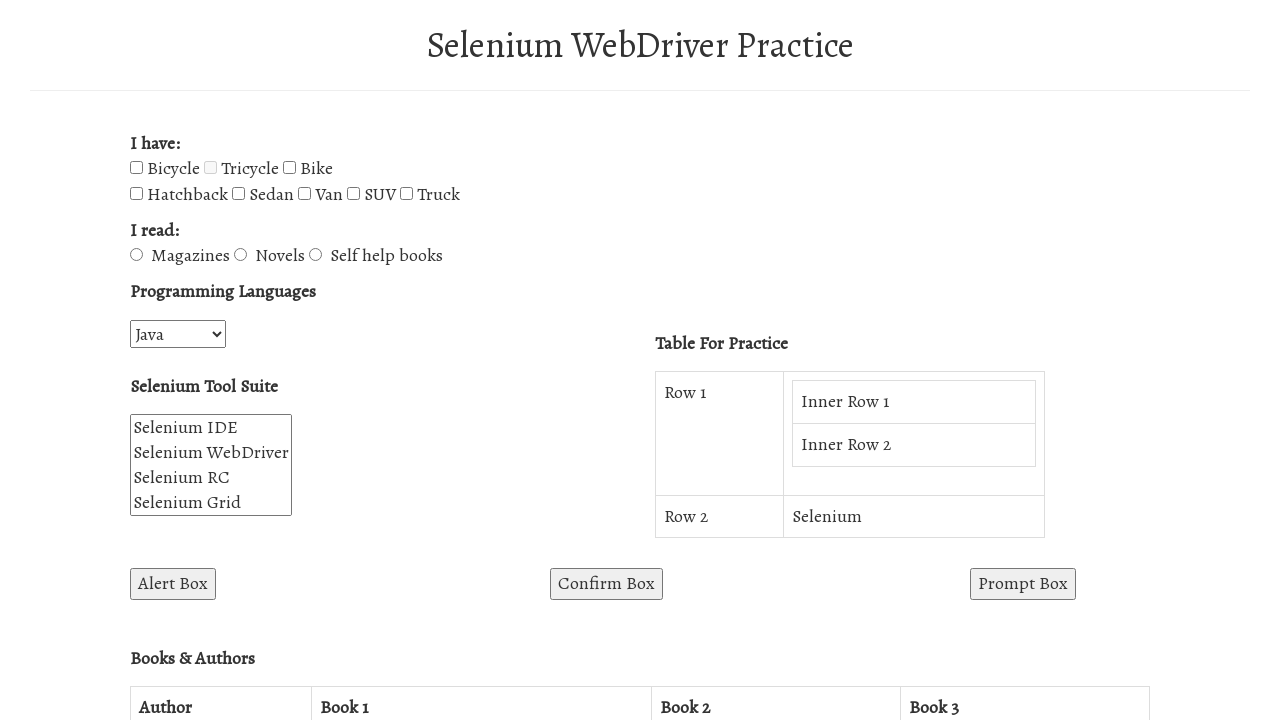